Tests the radio button functionality by selecting the Impressive radio option and verifying the result

Starting URL: https://demoqa.com/

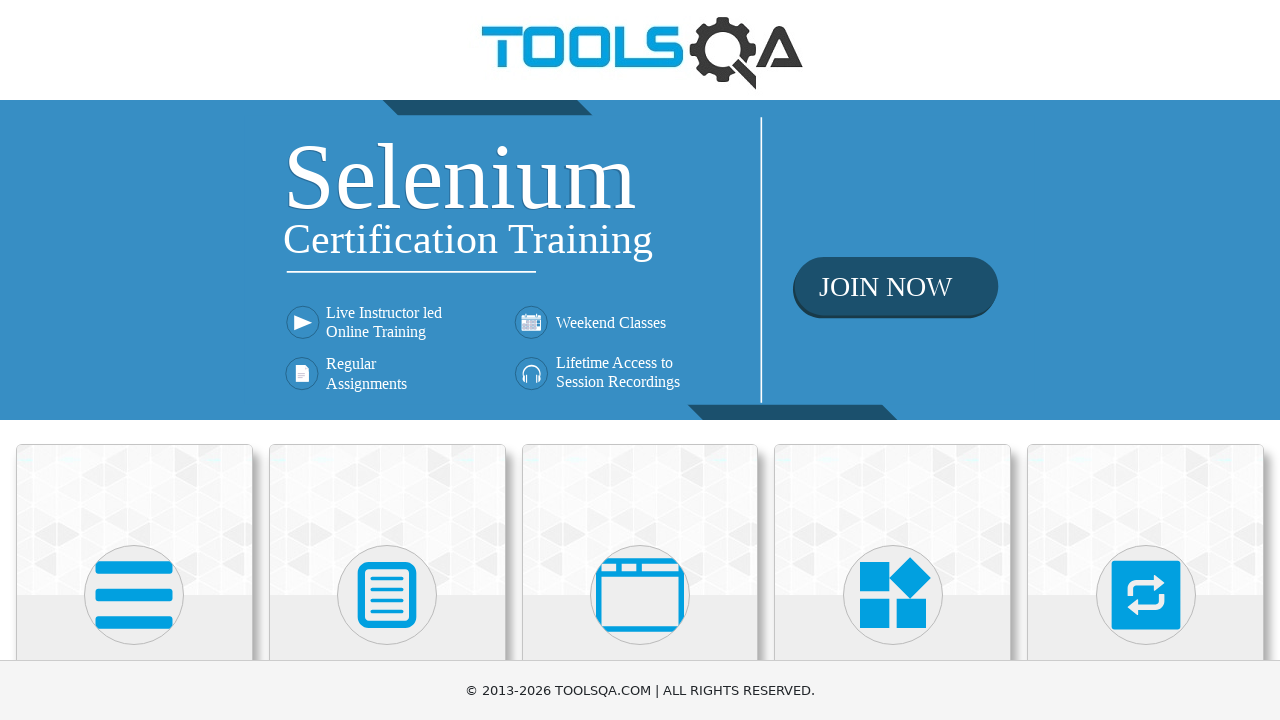

Clicked on Elements card at (134, 360) on xpath=//h5[text()='Elements']
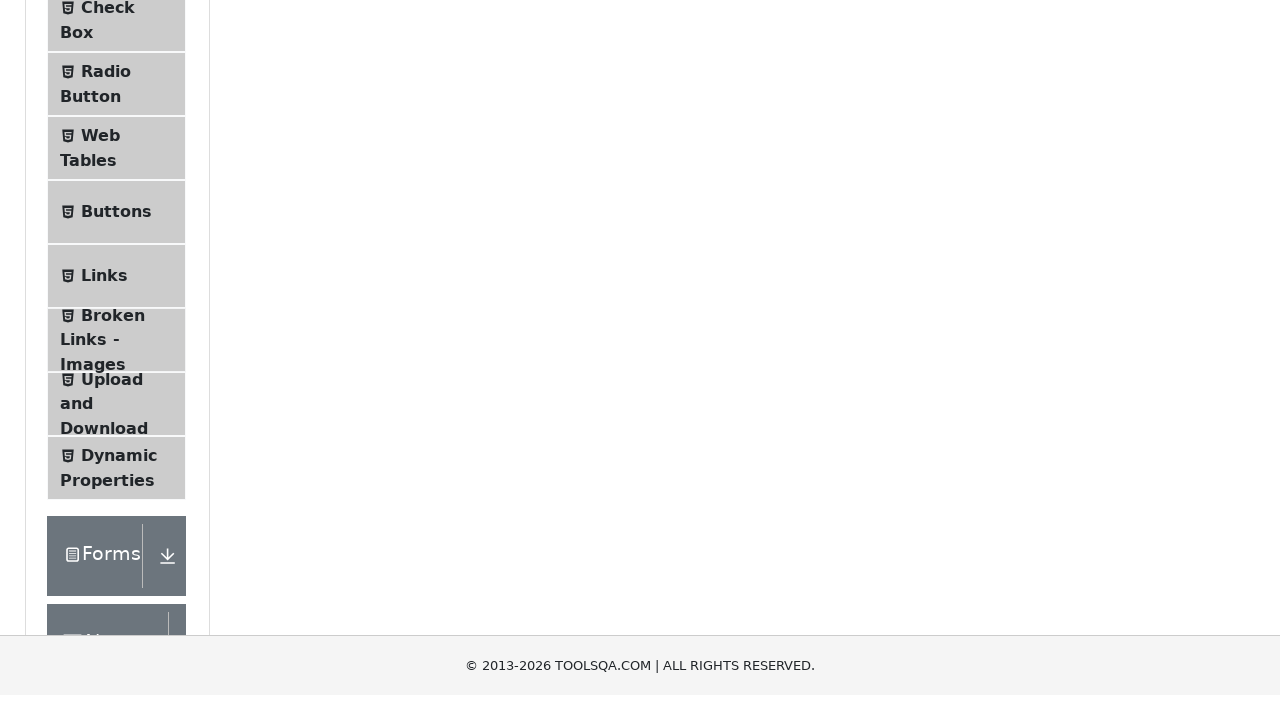

Clicked on Radio Button menu item at (116, 389) on #item-2
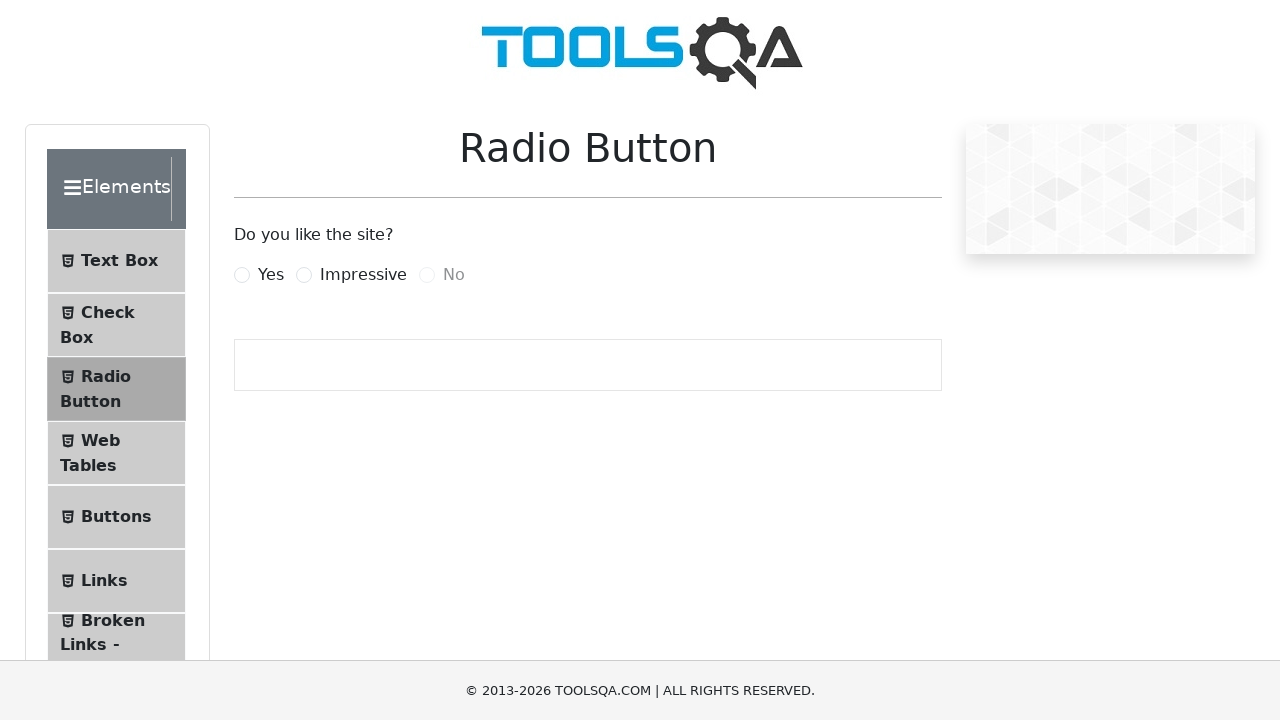

Selected Impressive radio button at (363, 275) on label[for='impressiveRadio']
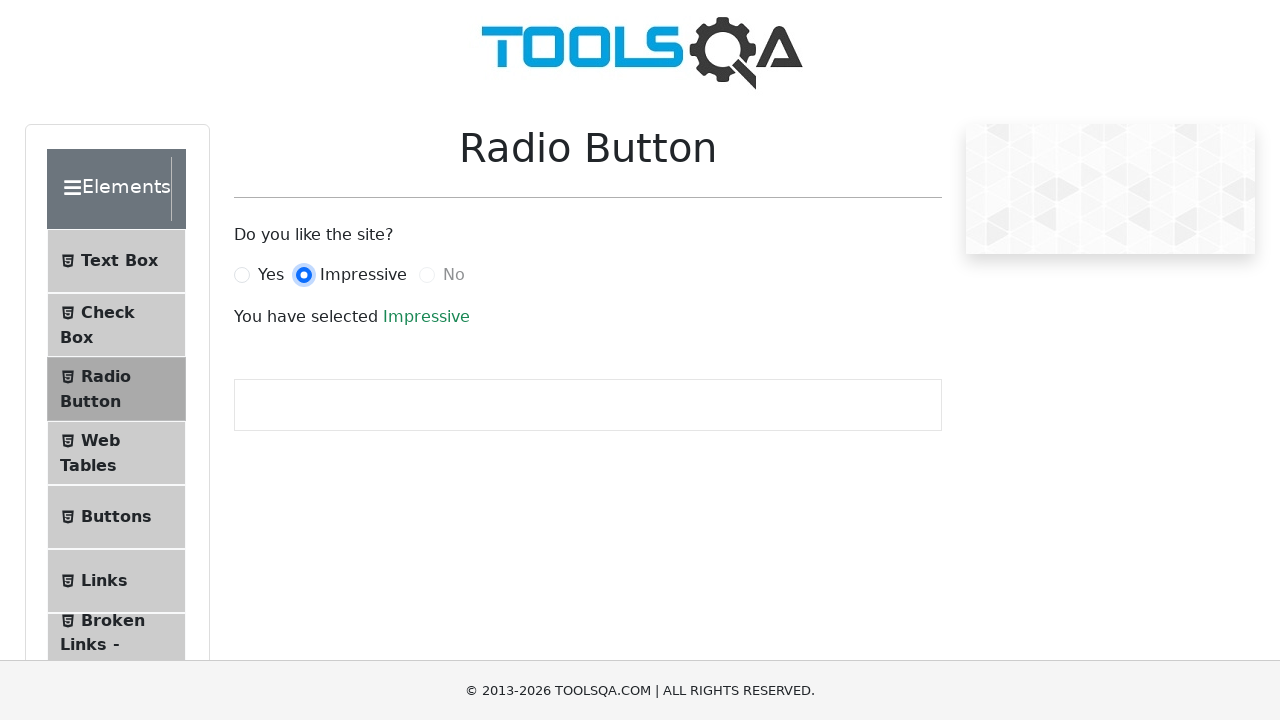

Success message appeared, confirming Impressive radio button selection
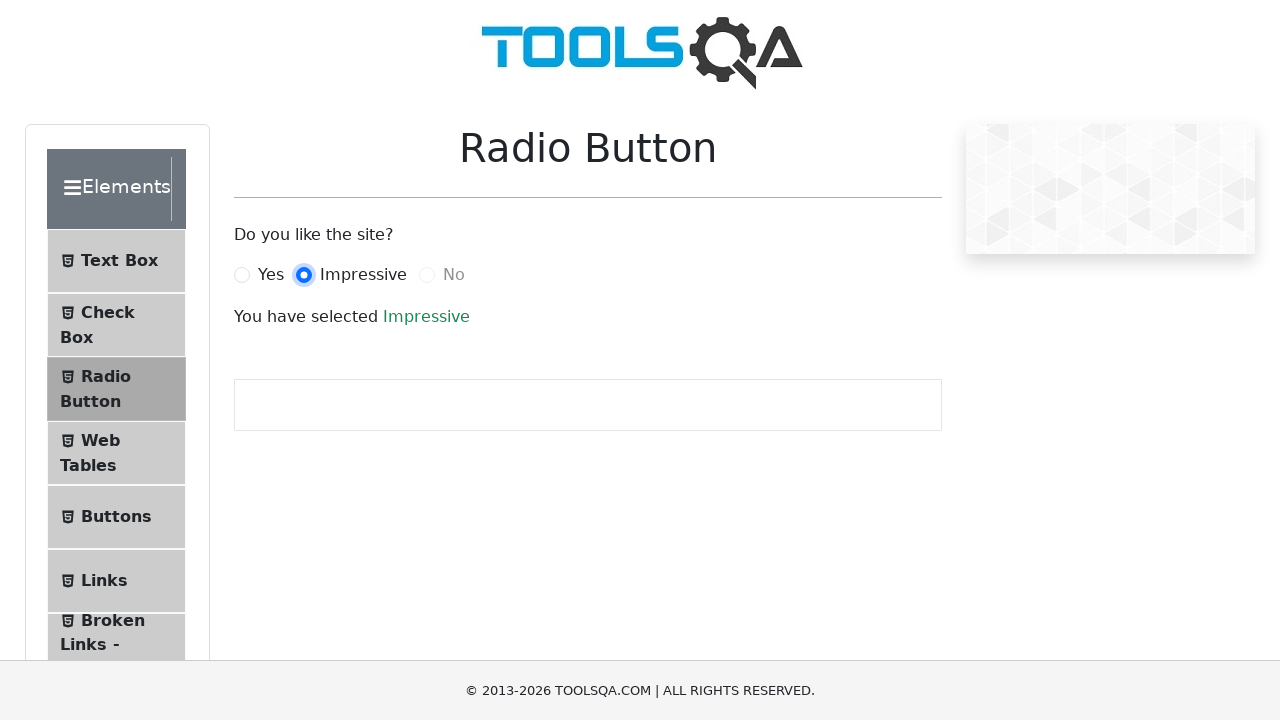

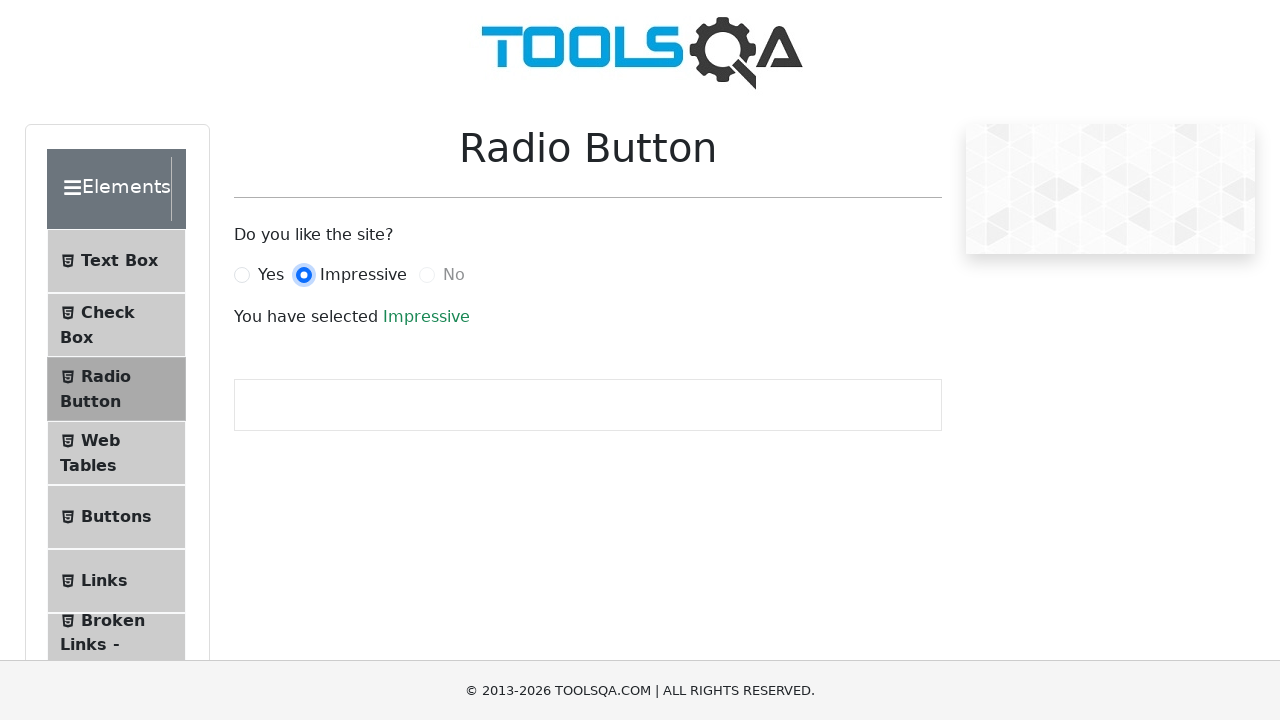